Tests autocomplete functionality by typing a partial country code and selecting a matching result from the dropdown.

Starting URL: http://demo.automationtesting.in/AutoComplete.html

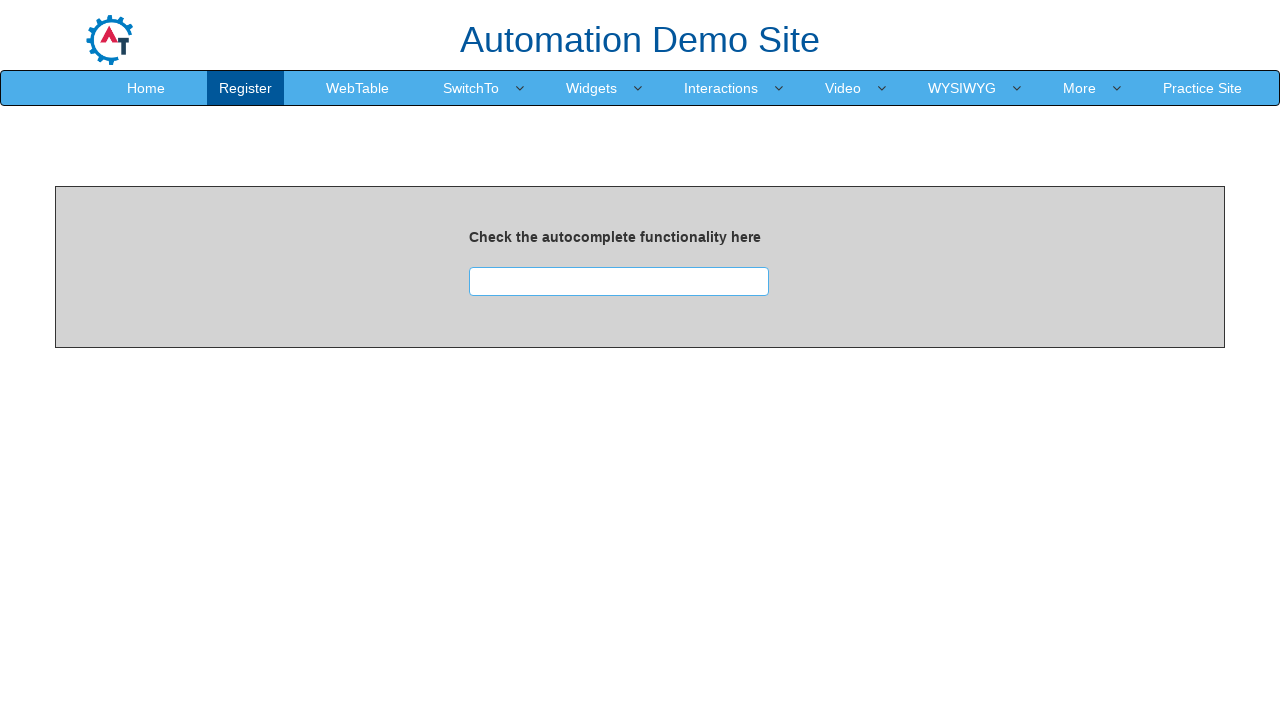

Typed 'IND' in autocomplete search box on #searchbox
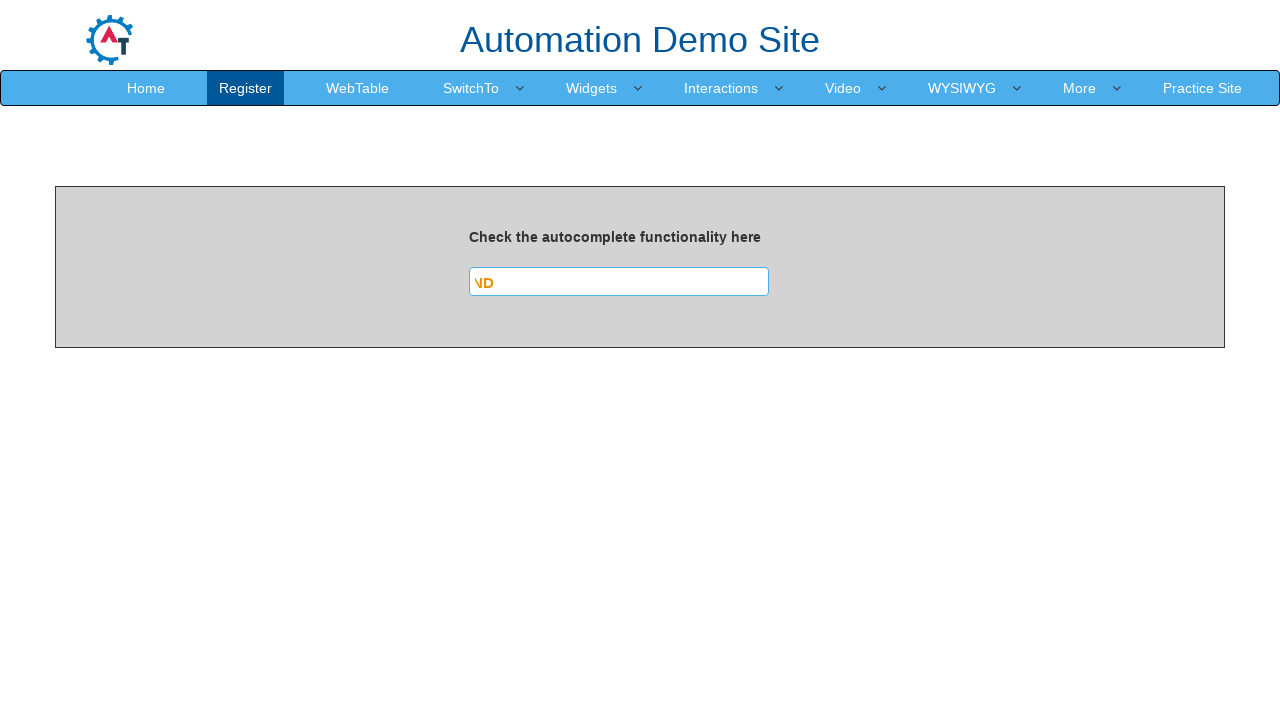

Autocomplete suggestions dropdown appeared
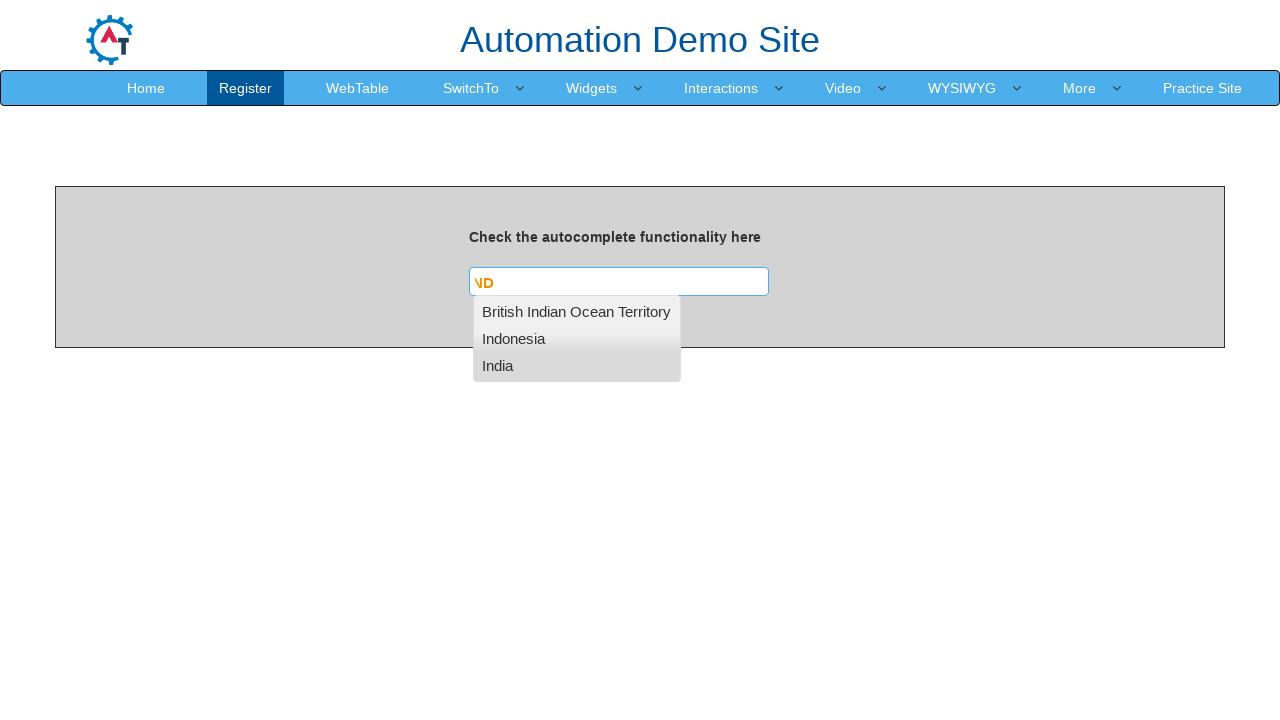

Located autocomplete suggestion items
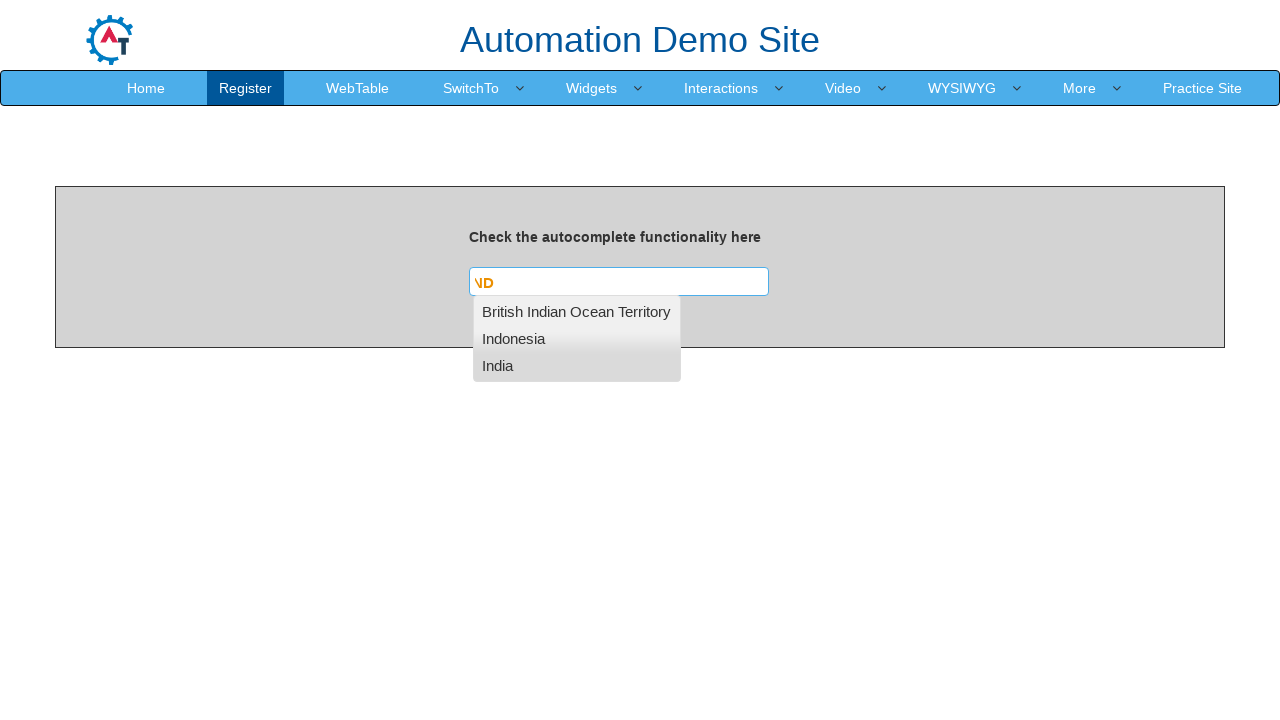

Found 3 autocomplete suggestions
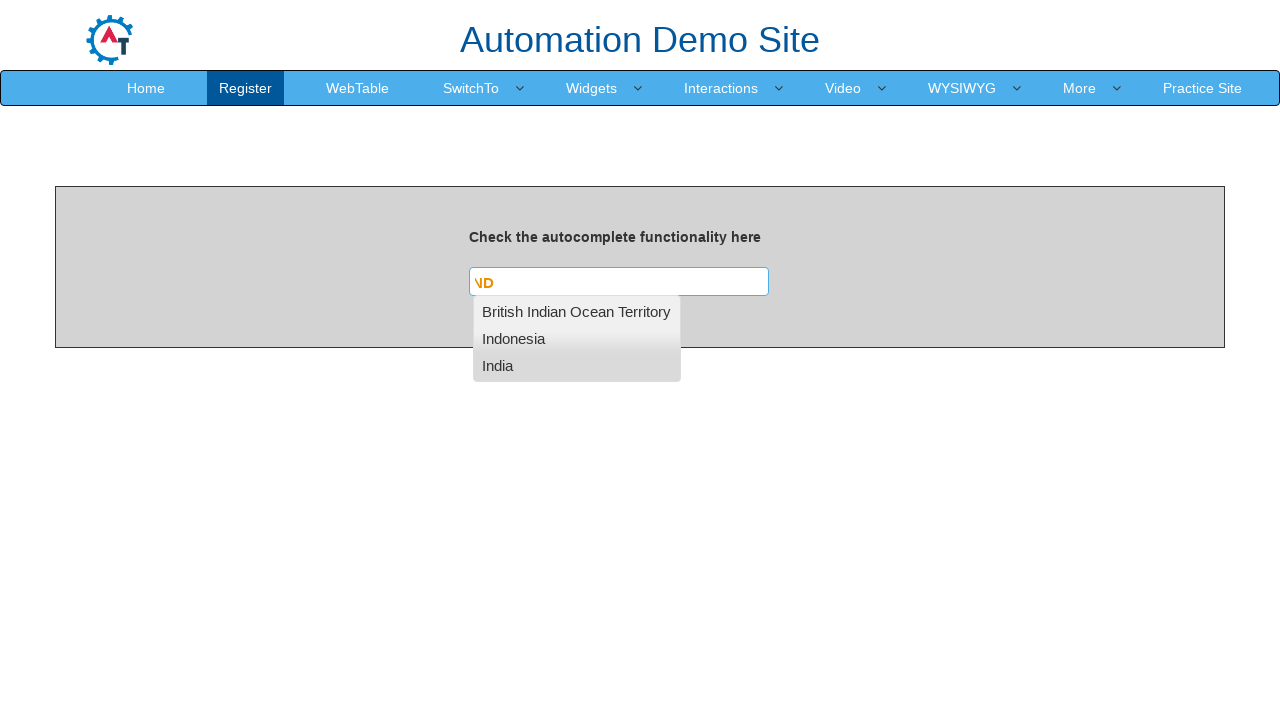

Selected 'India' from autocomplete dropdown at (577, 365) on ul#ui-id-1 li >> nth=2
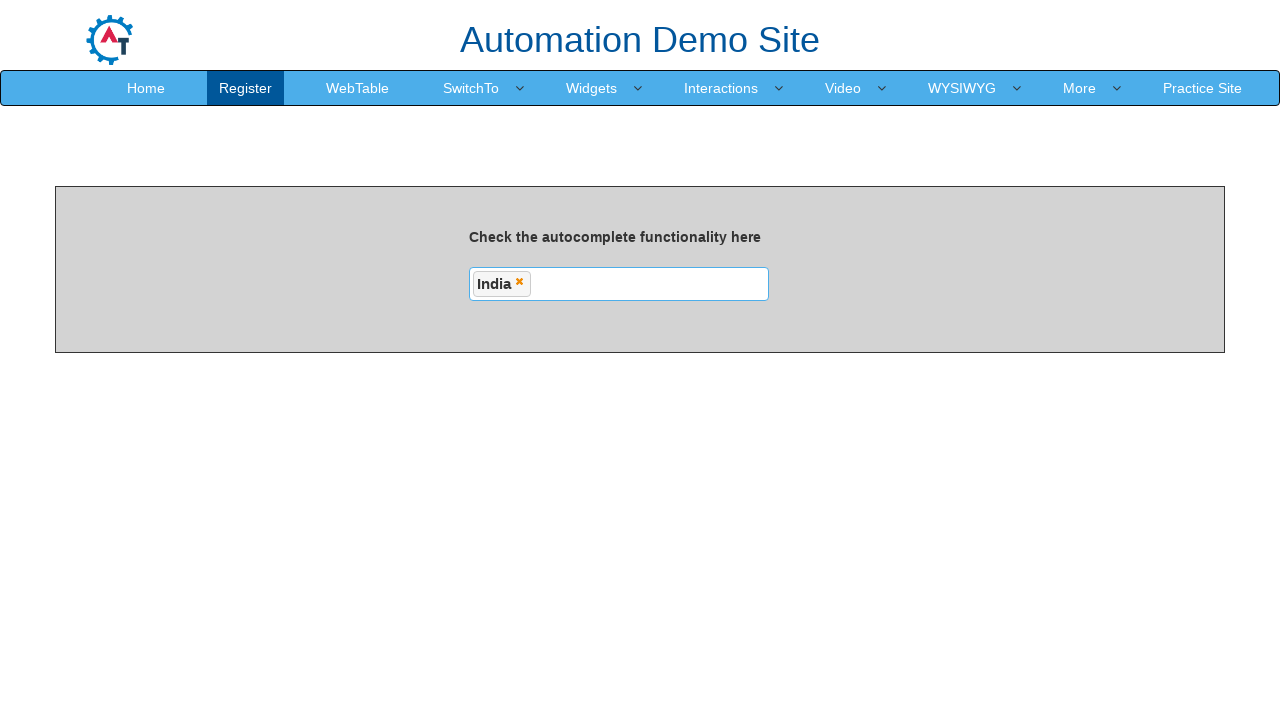

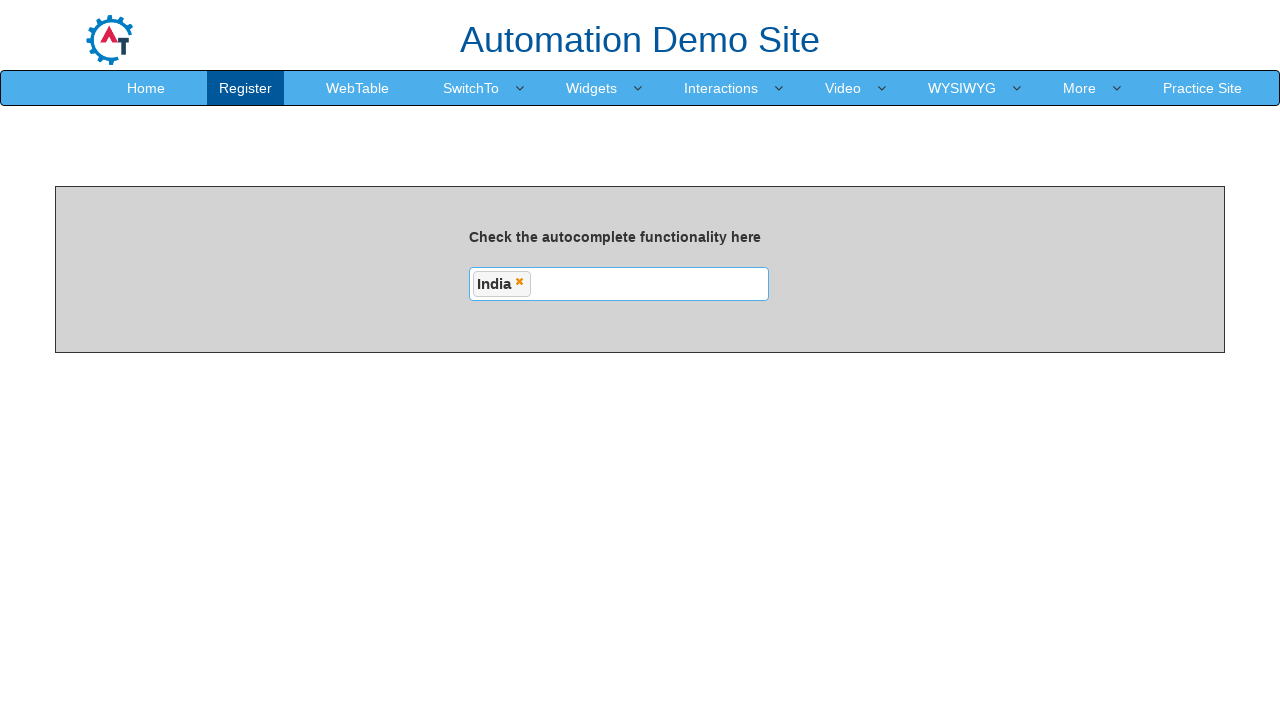